Tests the enable/disable functionality of an input field by clicking a button to enable it, then clicking again to disable it

Starting URL: https://the-internet.herokuapp.com/dynamic_controls

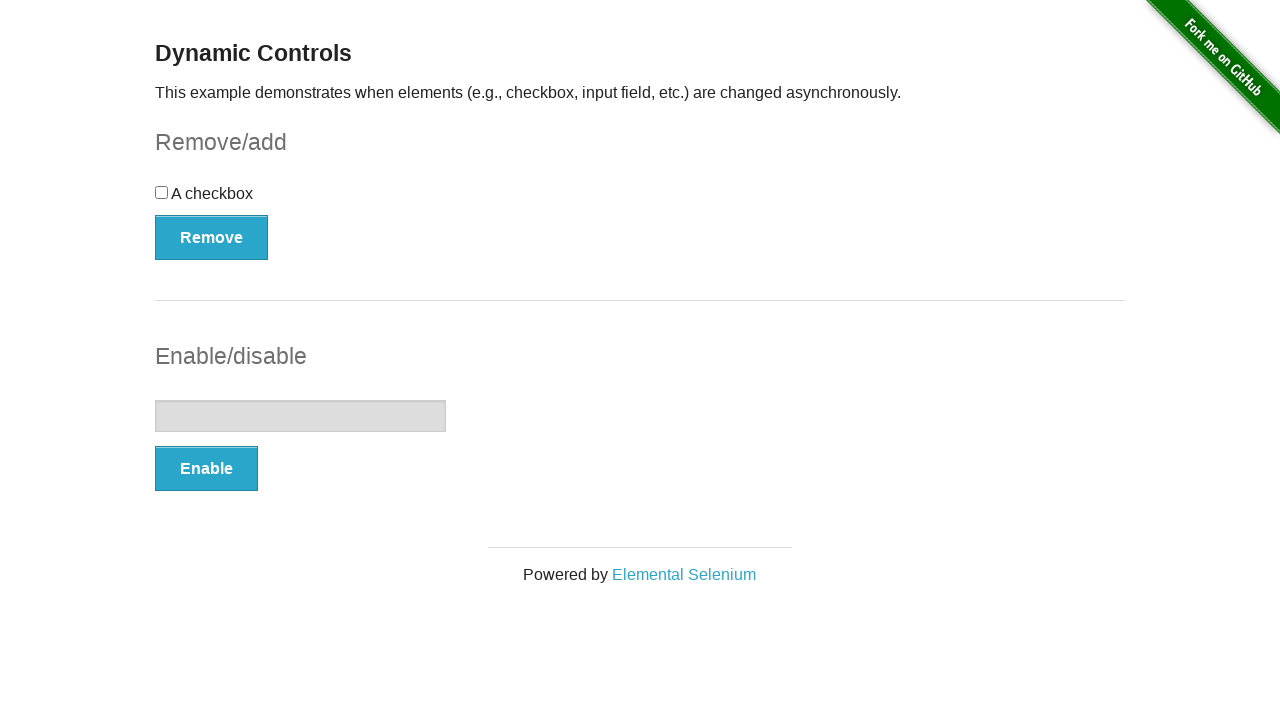

Located input field element
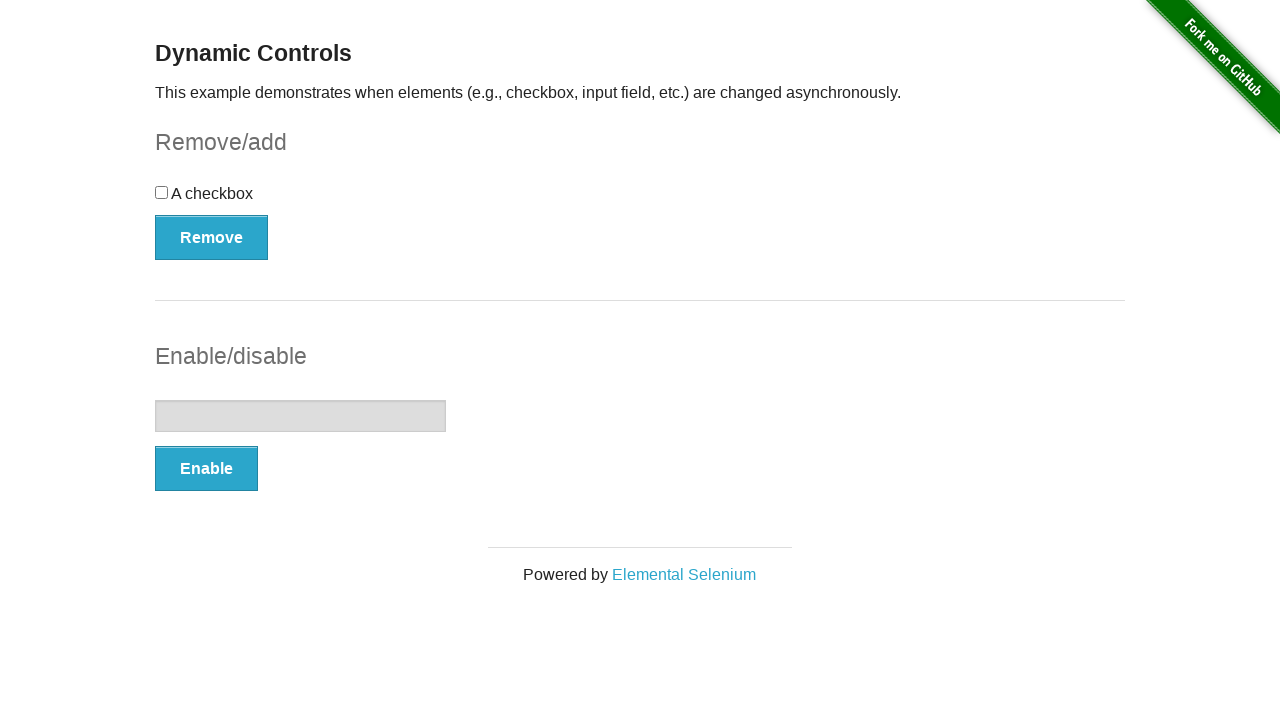

Located enable/disable button element
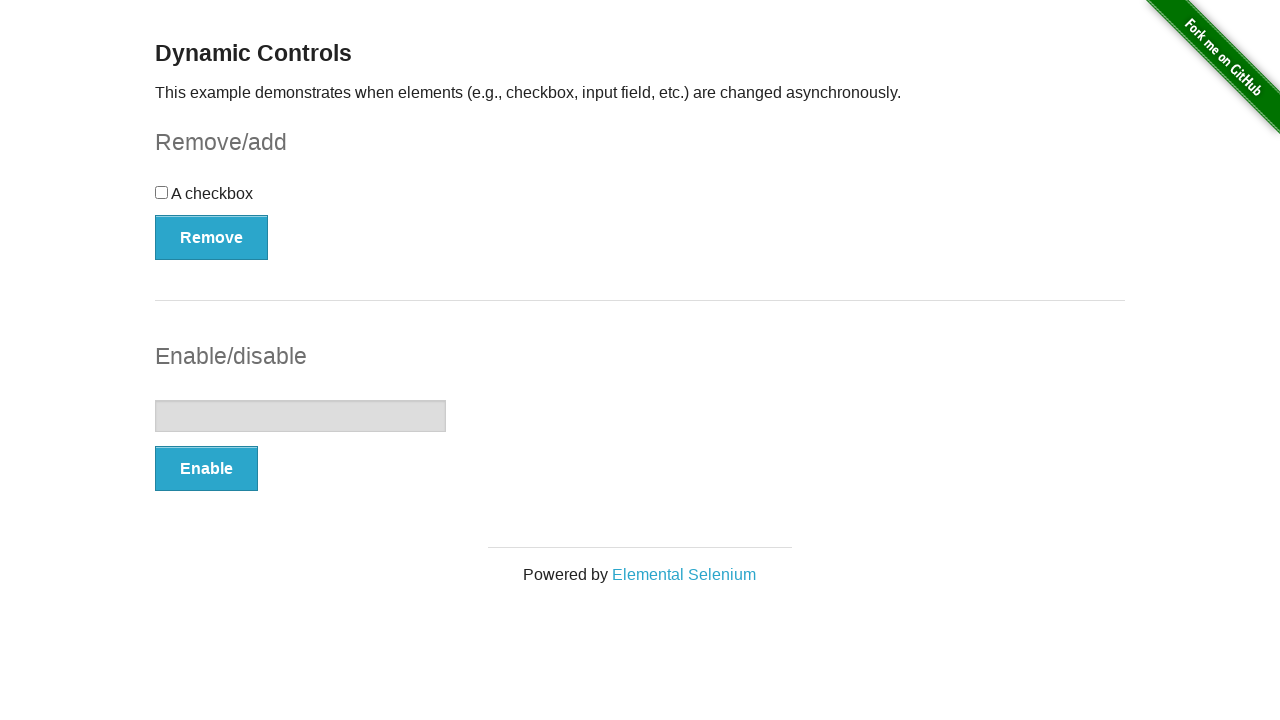

Verified input field is initially disabled
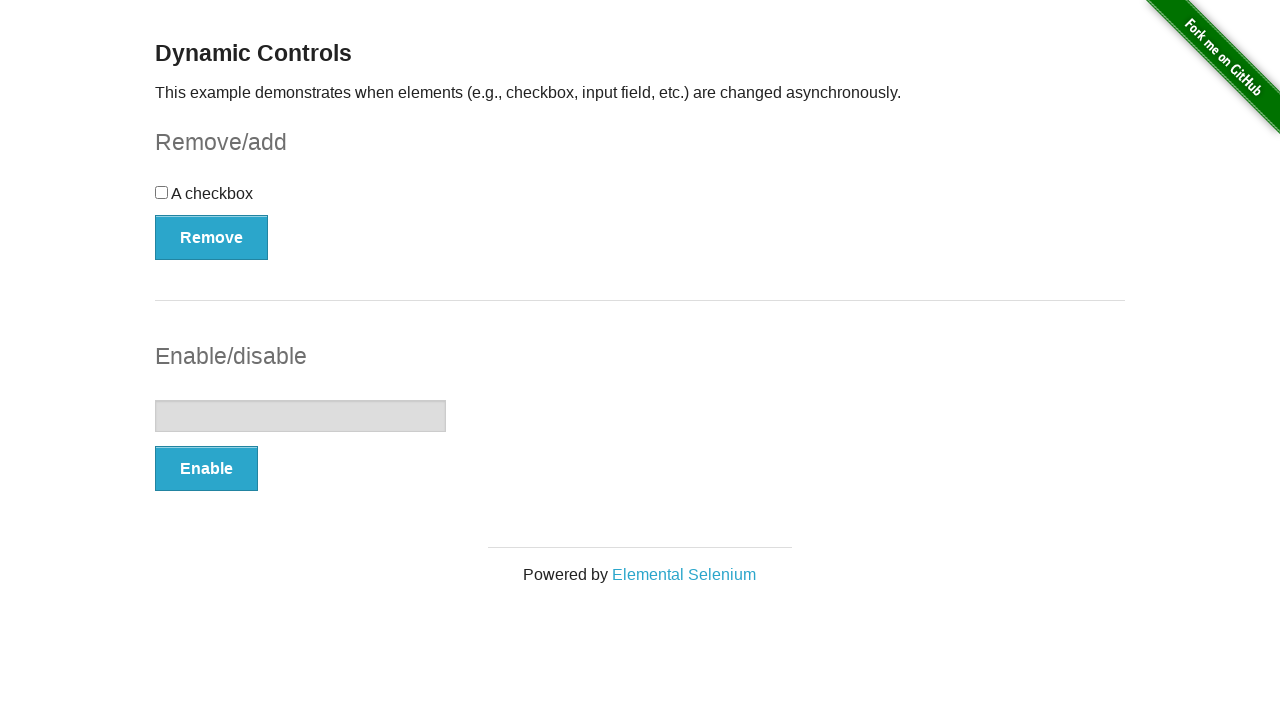

Clicked enable button at (206, 469) on xpath=//form[@id='input-example']//button
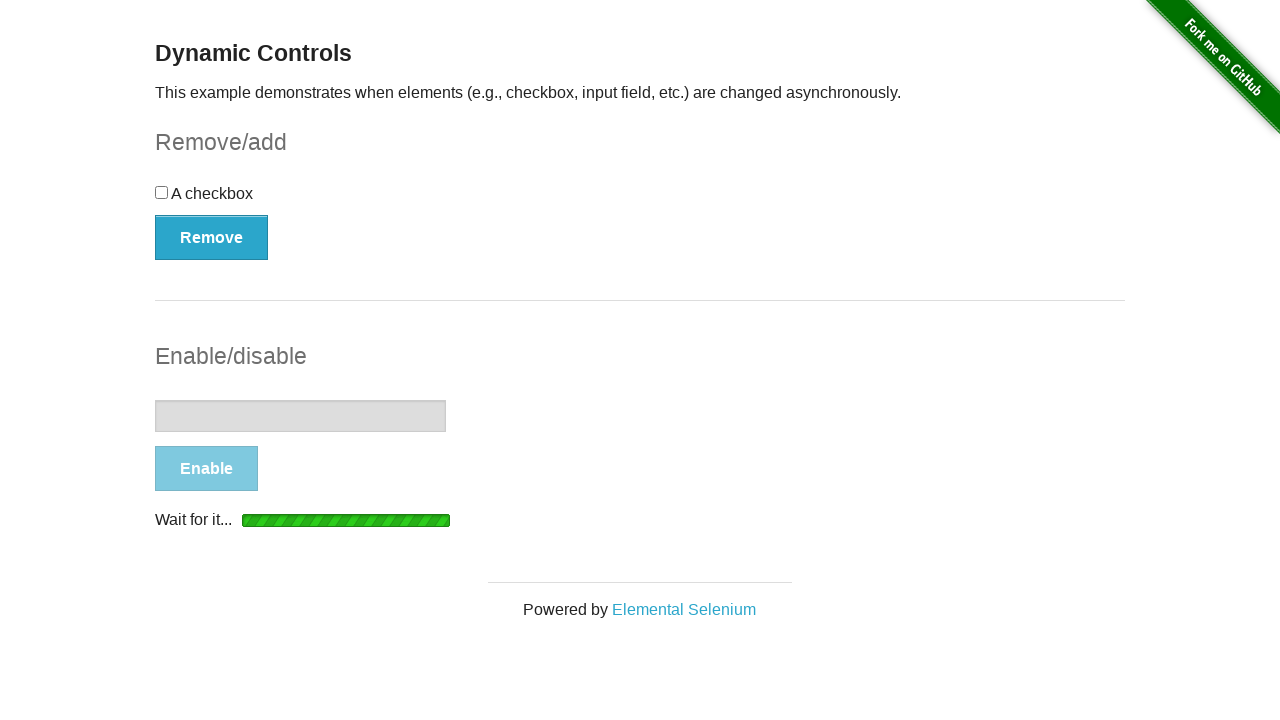

Waited for success message to appear
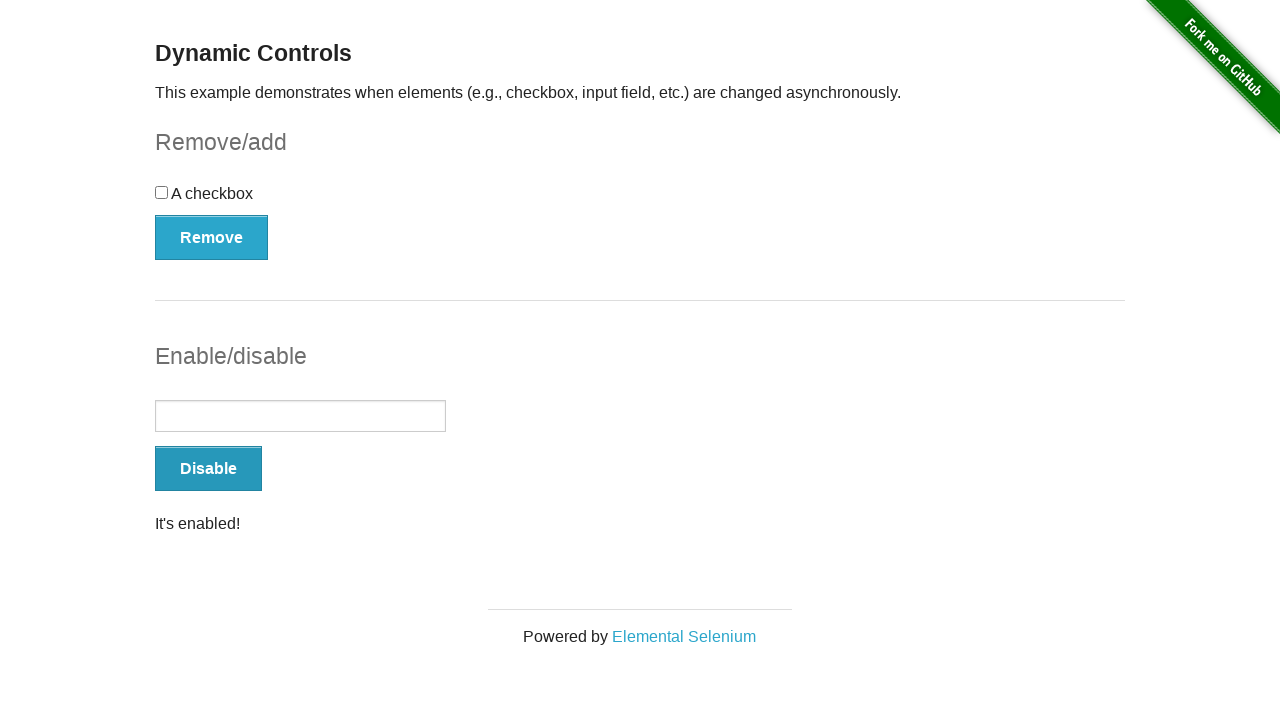

Verified 'It's enabled!' message displayed
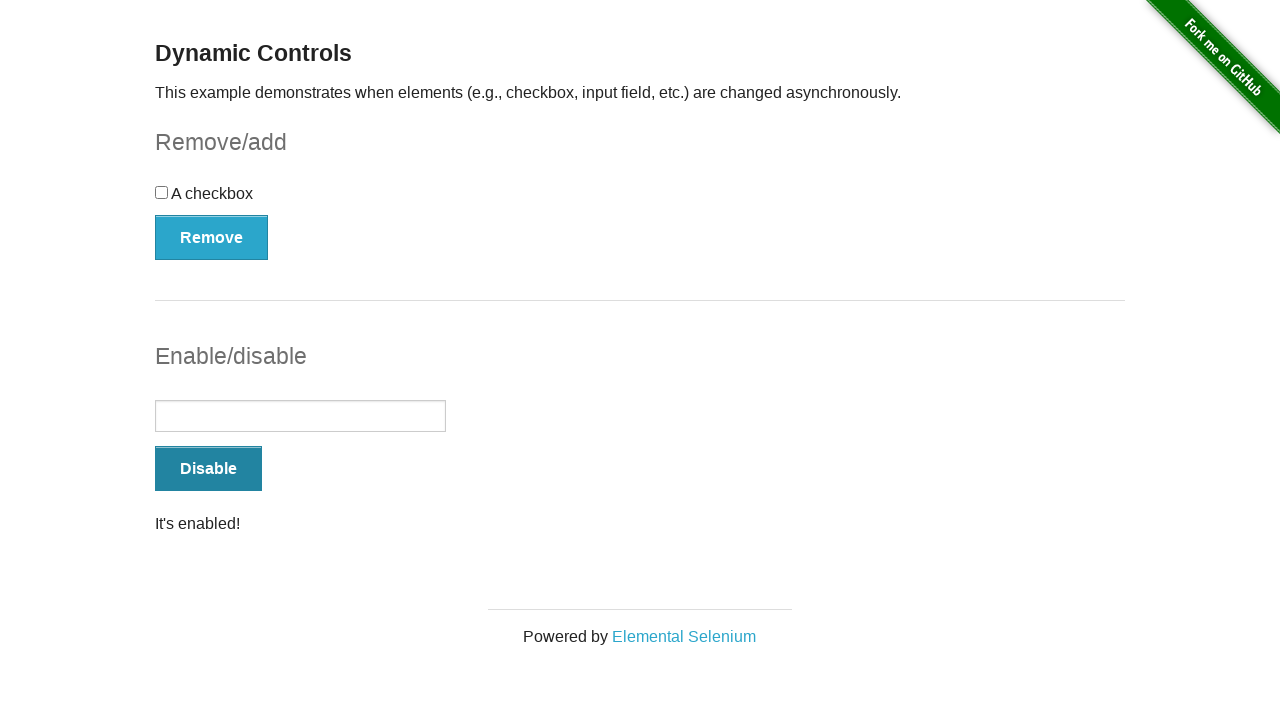

Verified input field is now enabled
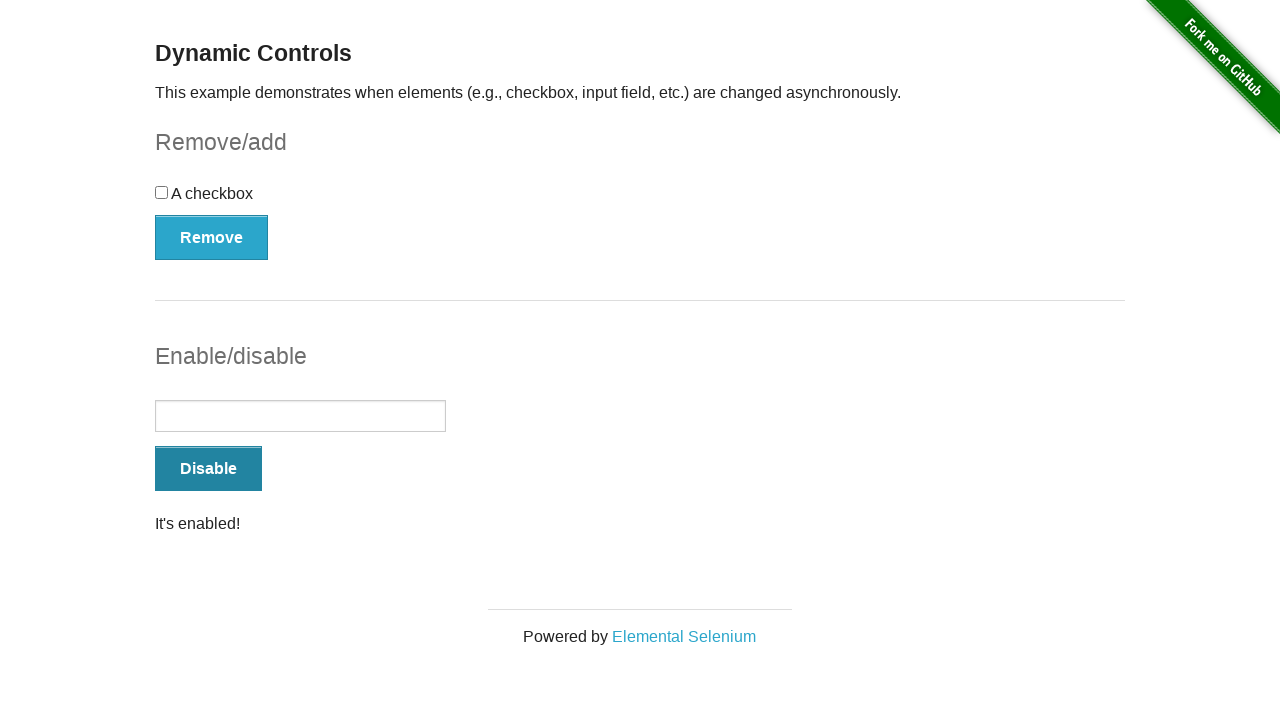

Clicked disable button at (208, 469) on xpath=//form[@id='input-example']//button
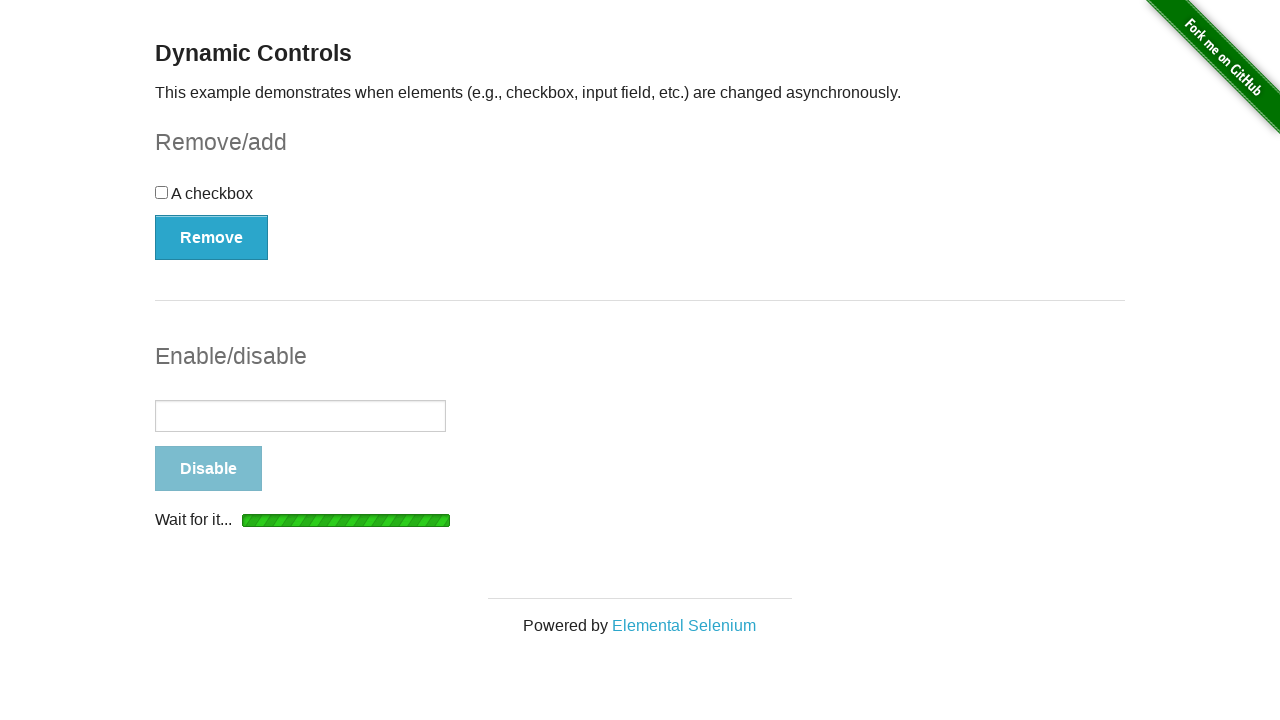

Waited for success message to appear
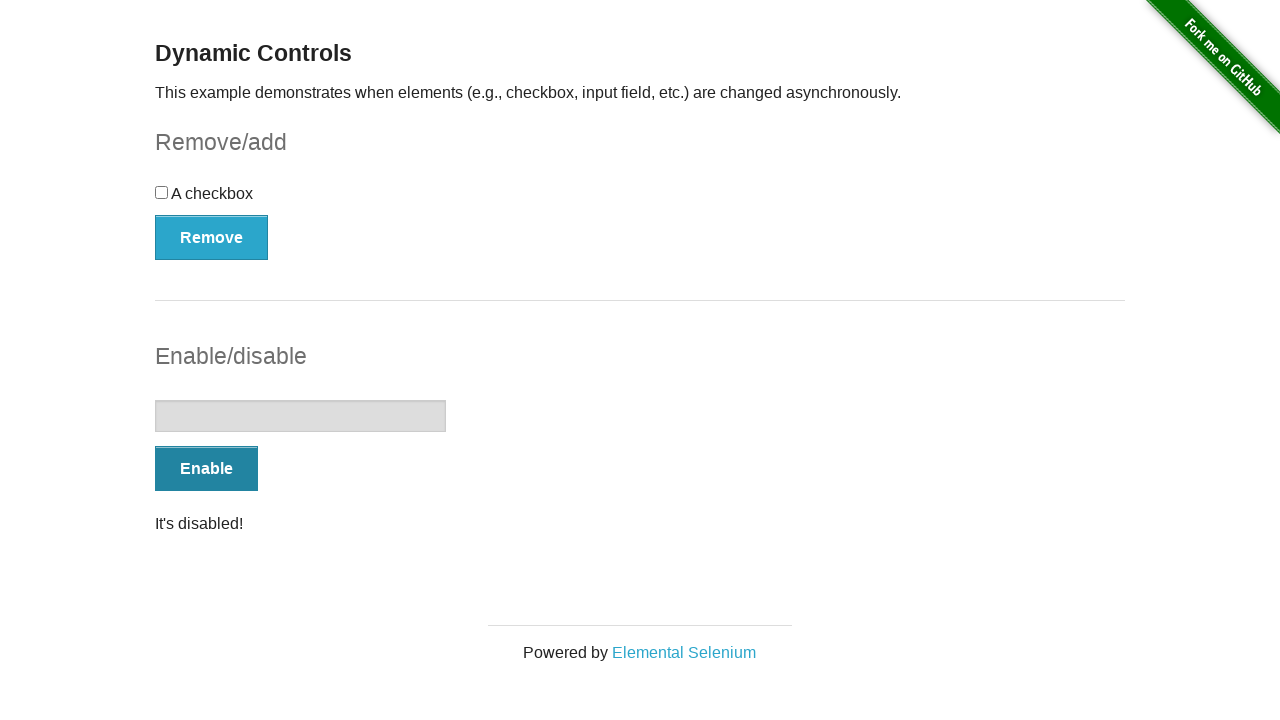

Verified 'It's disabled!' message displayed
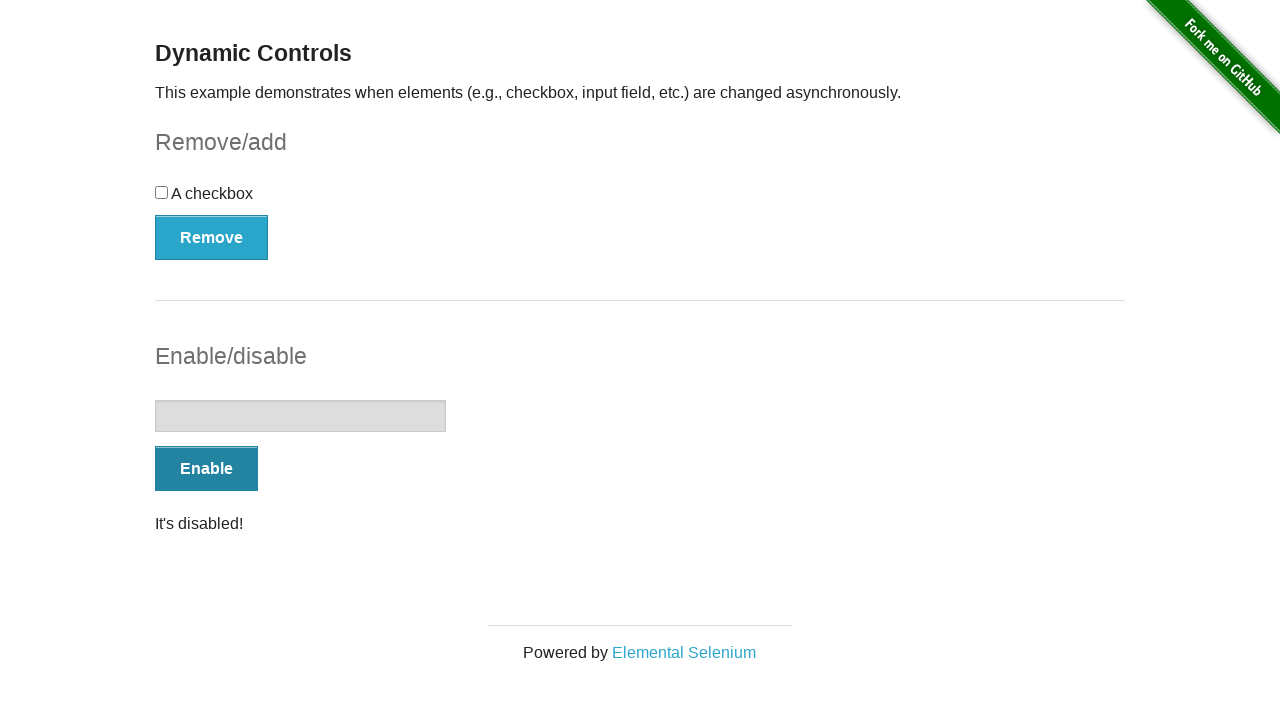

Verified input field is now disabled
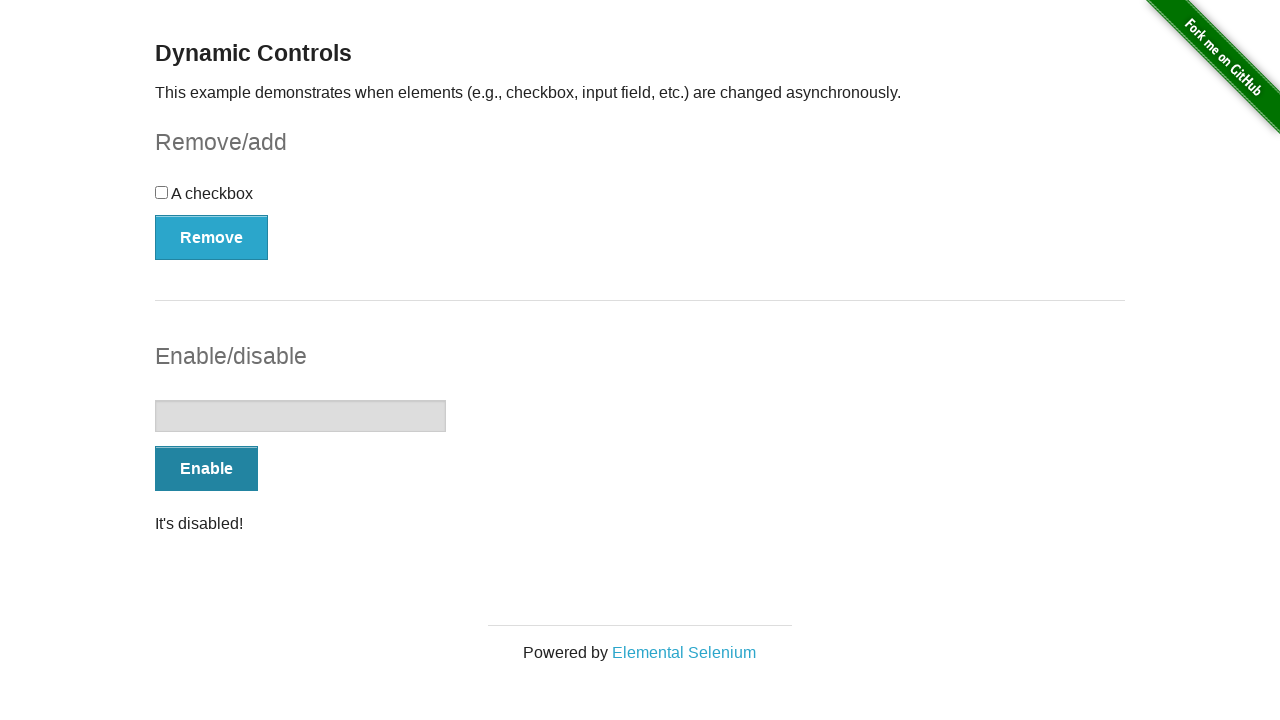

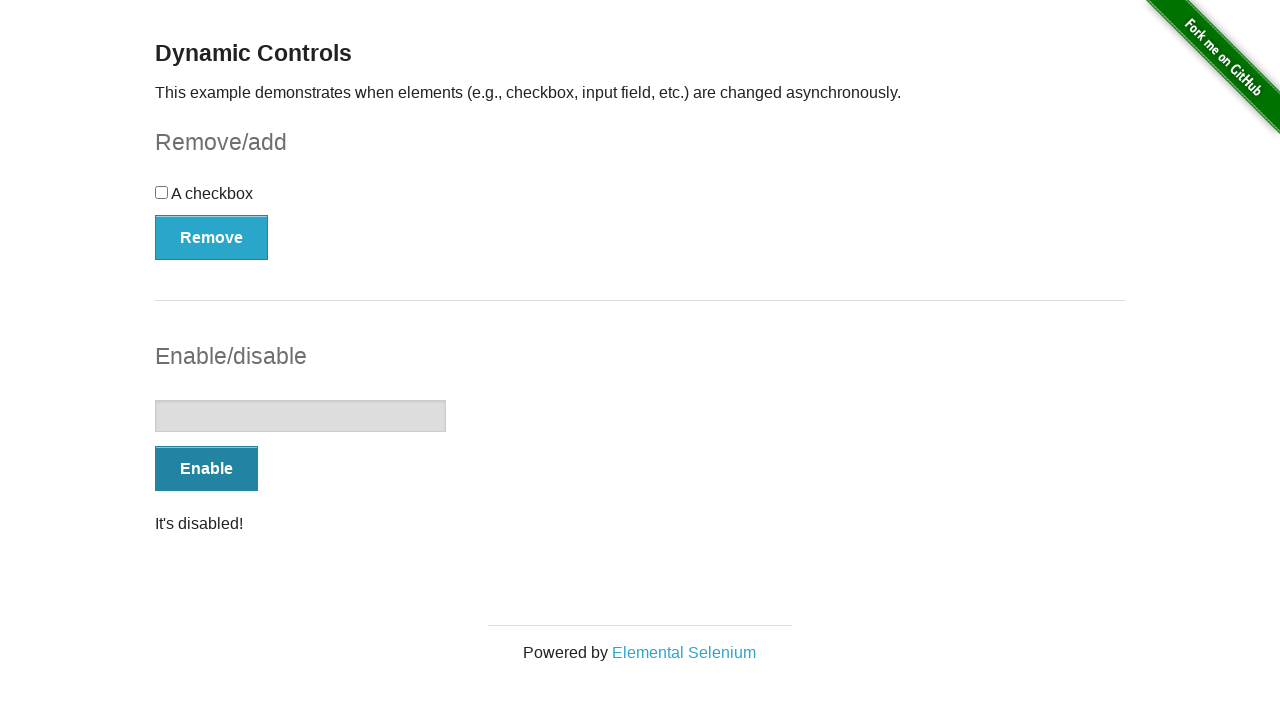